Tests iframe interaction by switching to an iframe containing a TinyMCE editor, clearing the text box, typing "Loop Academy", verifying the text, then switching back to verify the header is displayed.

Starting URL: https://loopcamp.vercel.app/iframe.html

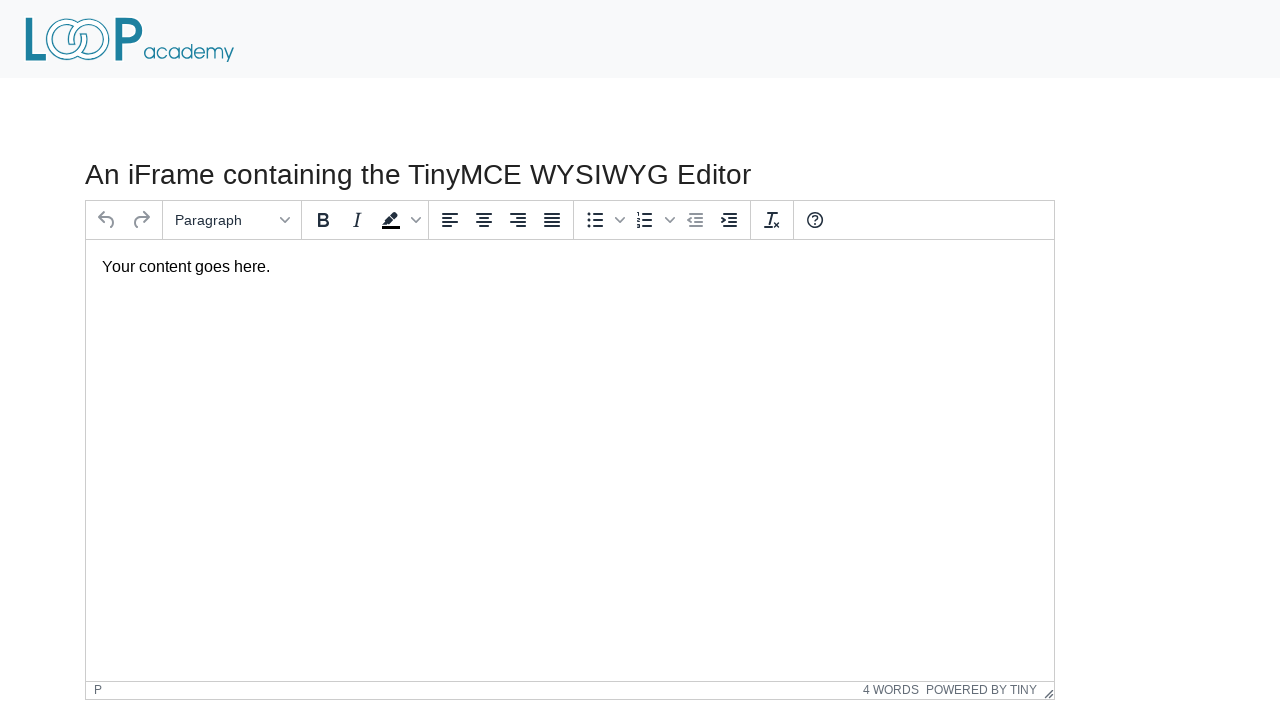

Navigated to iframe test page
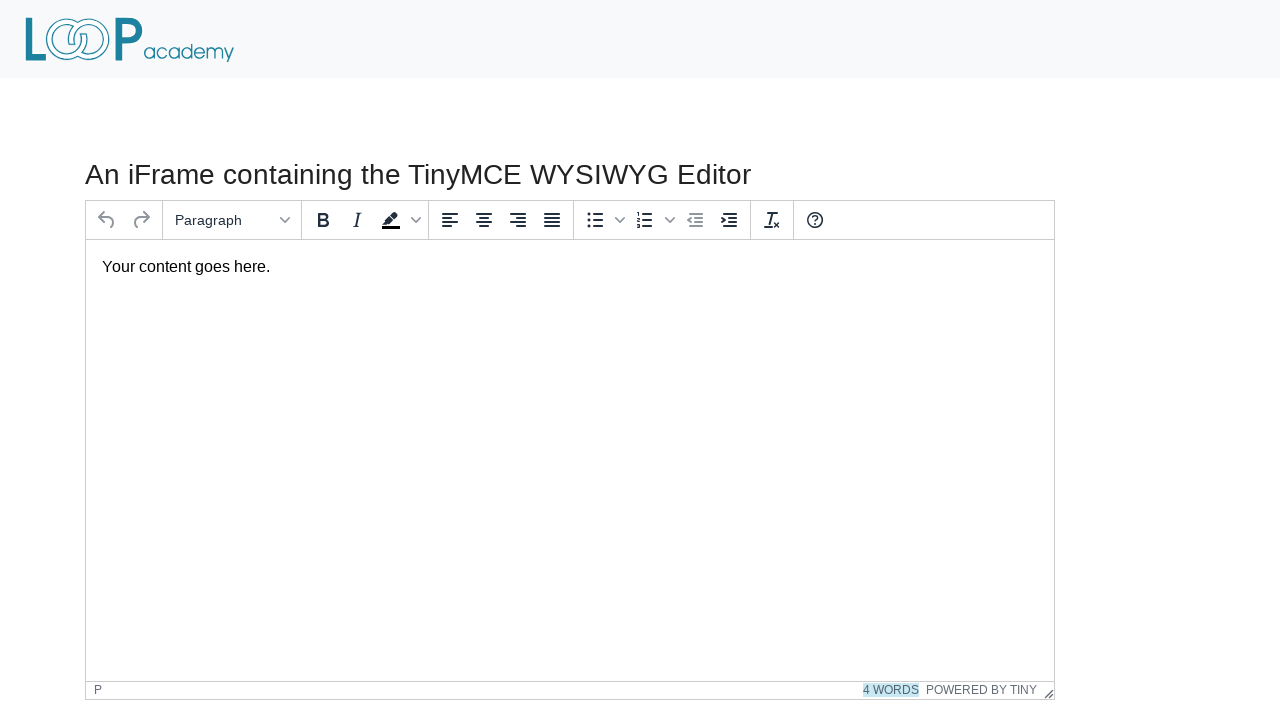

Located TinyMCE iframe
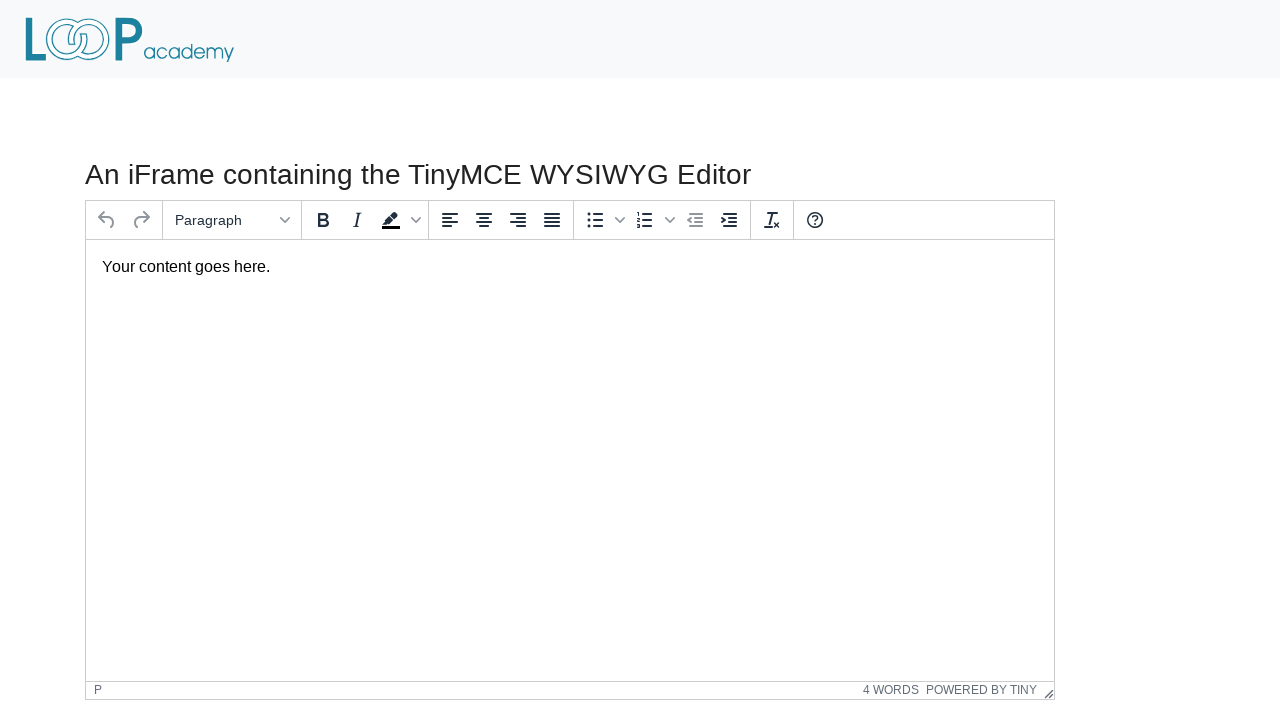

Located text box in iframe
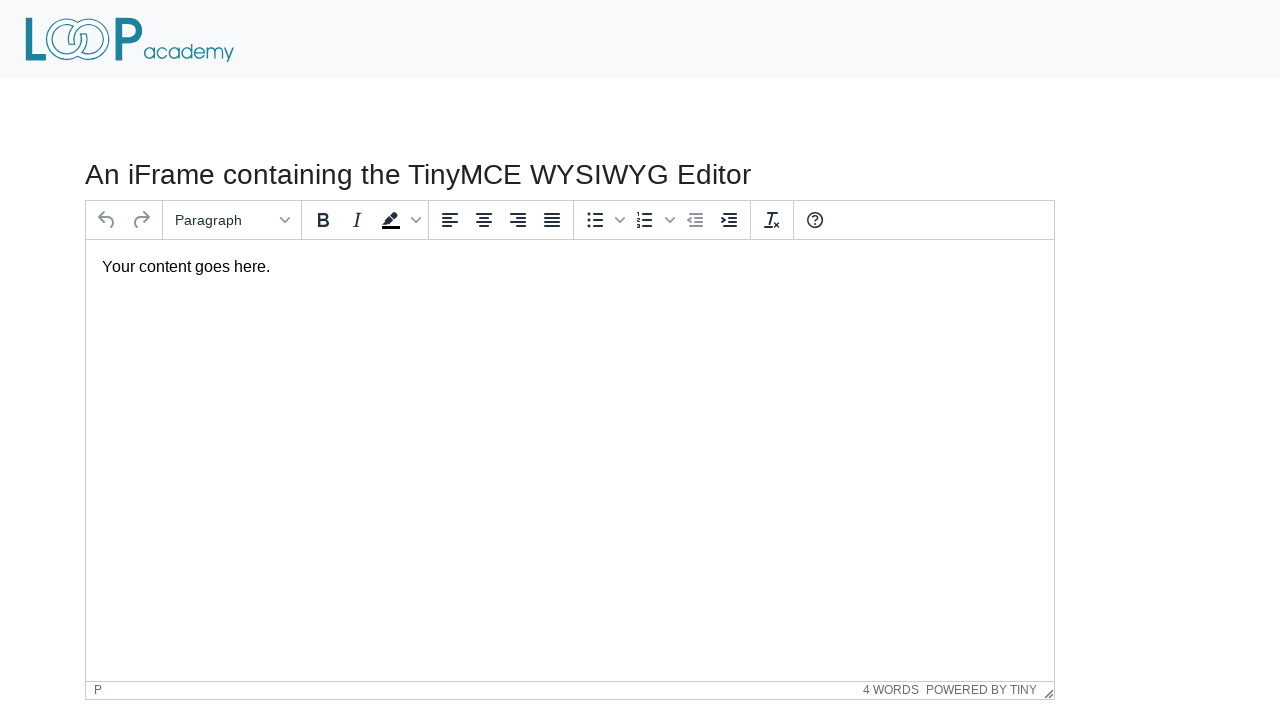

Cleared text box content on iframe#mce_0_ifr >> internal:control=enter-frame >> #tinymce
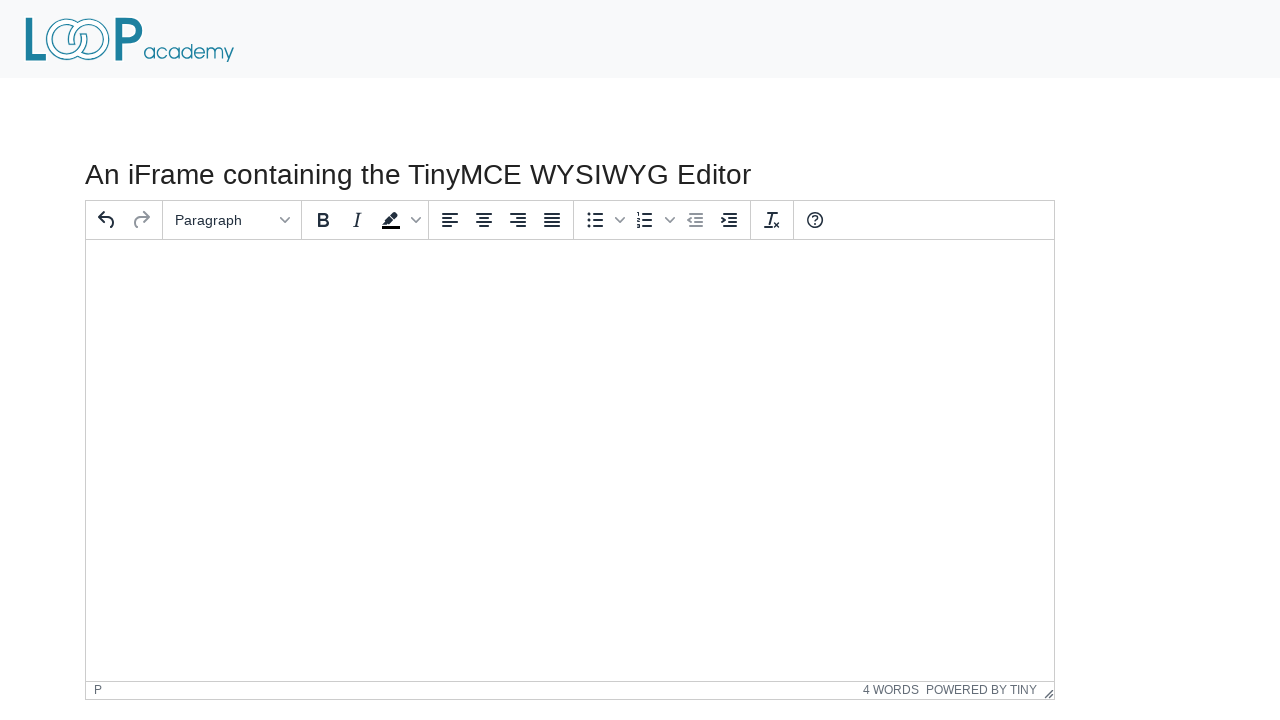

Typed 'Loop Academy' into text box on iframe#mce_0_ifr >> internal:control=enter-frame >> #tinymce
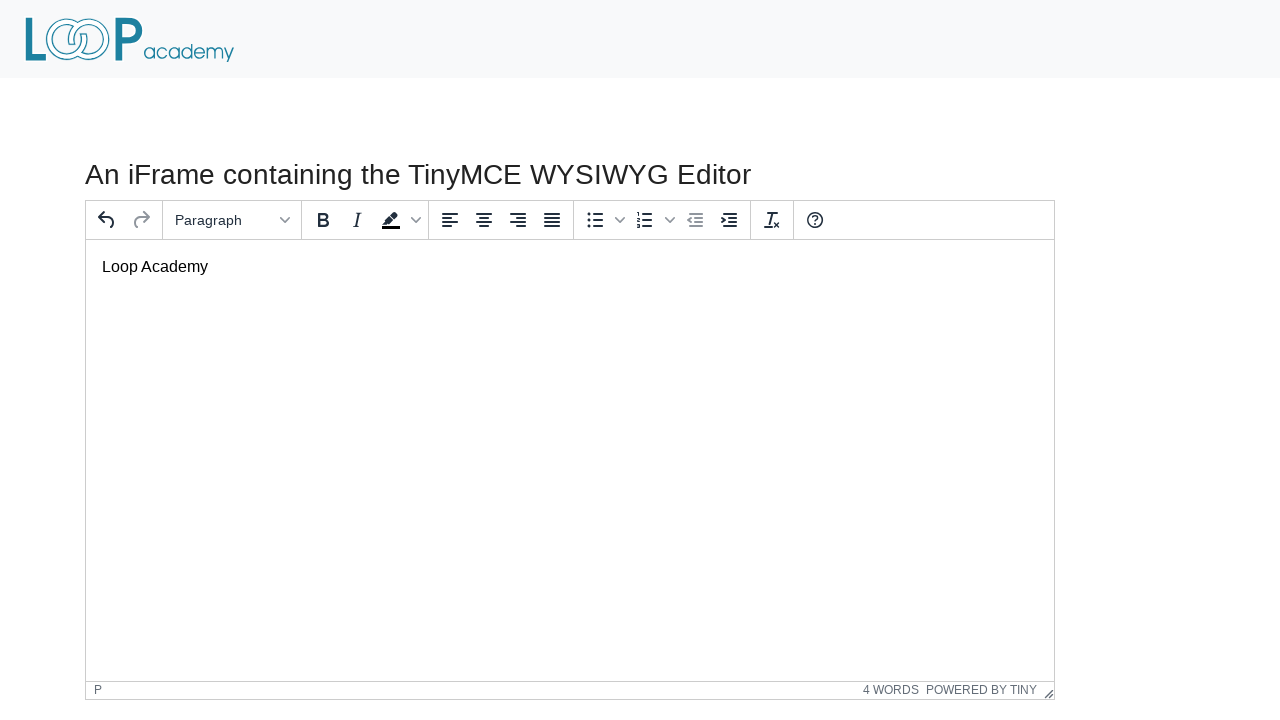

Verified text 'Loop Academy' is displayed in text box
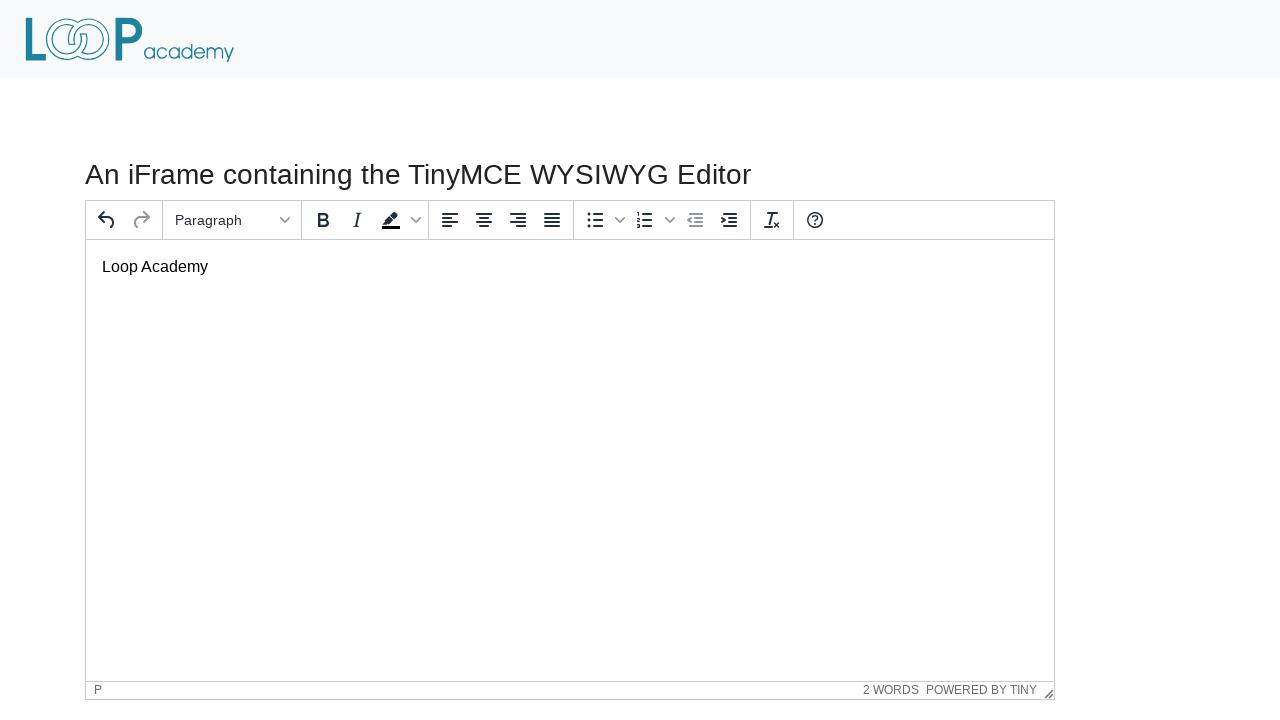

Located header element on main page
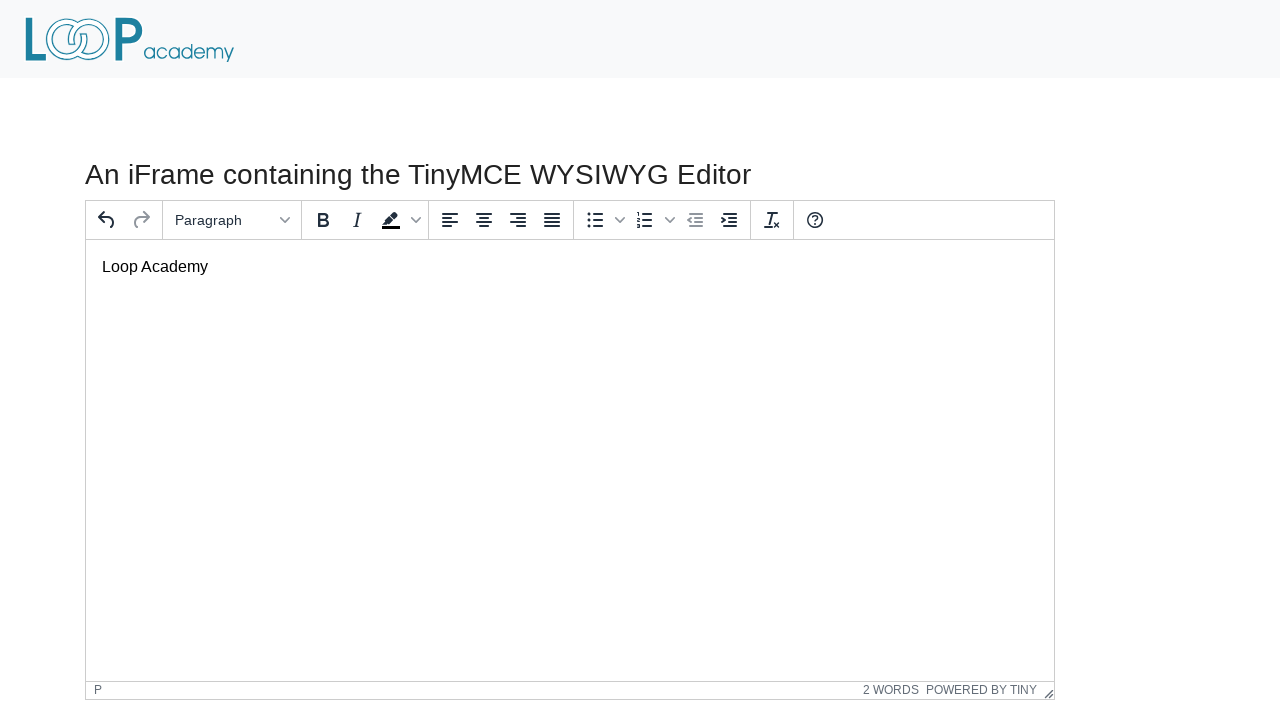

Waited for header to be visible
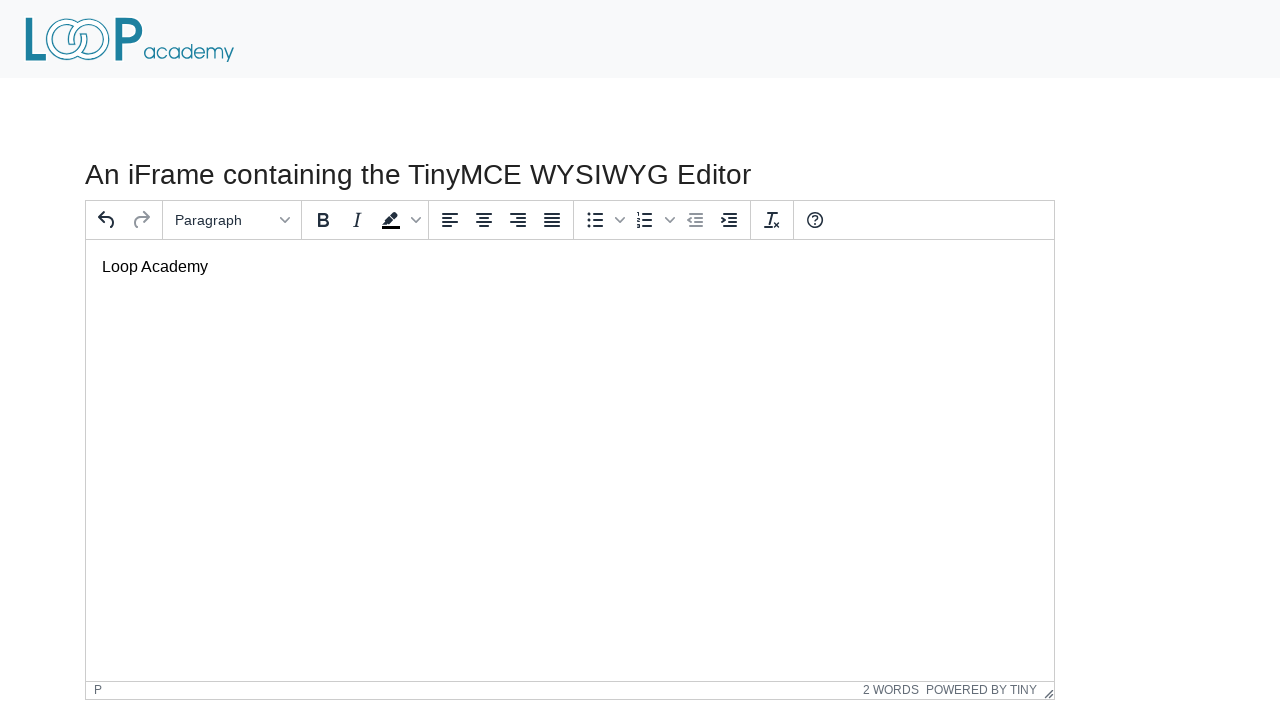

Verified header 'An iFrame' is visible on main page
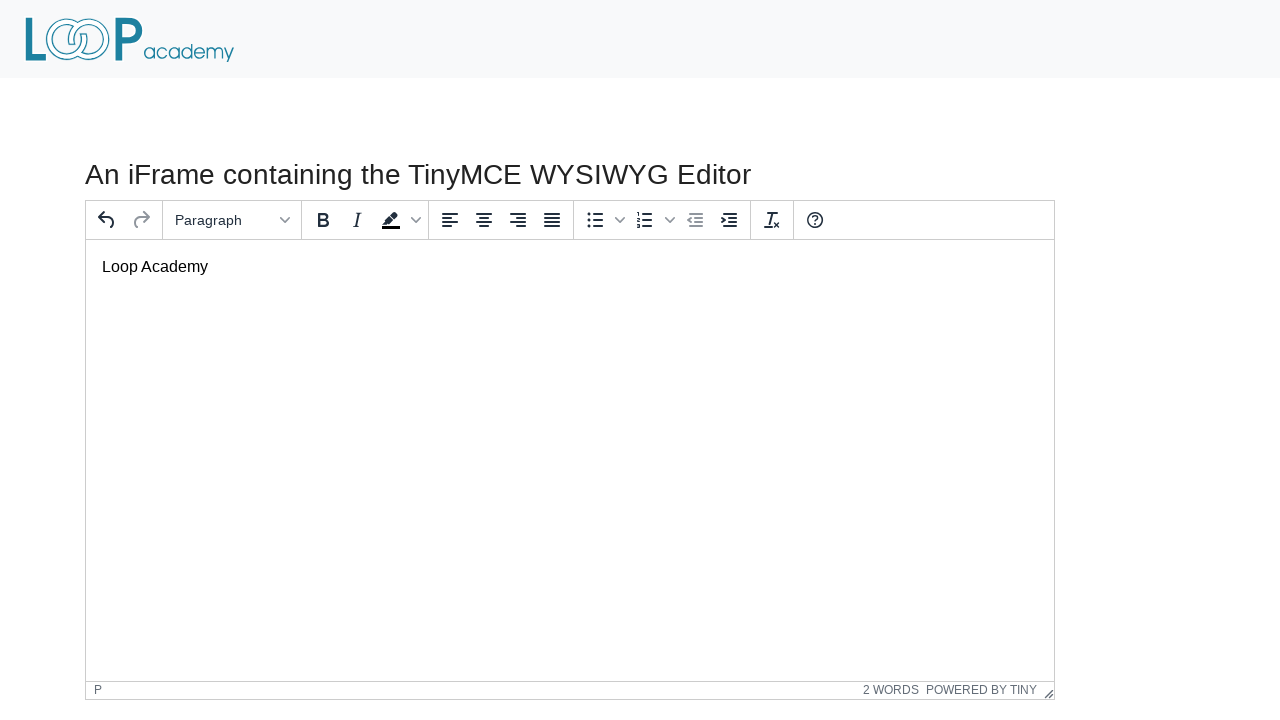

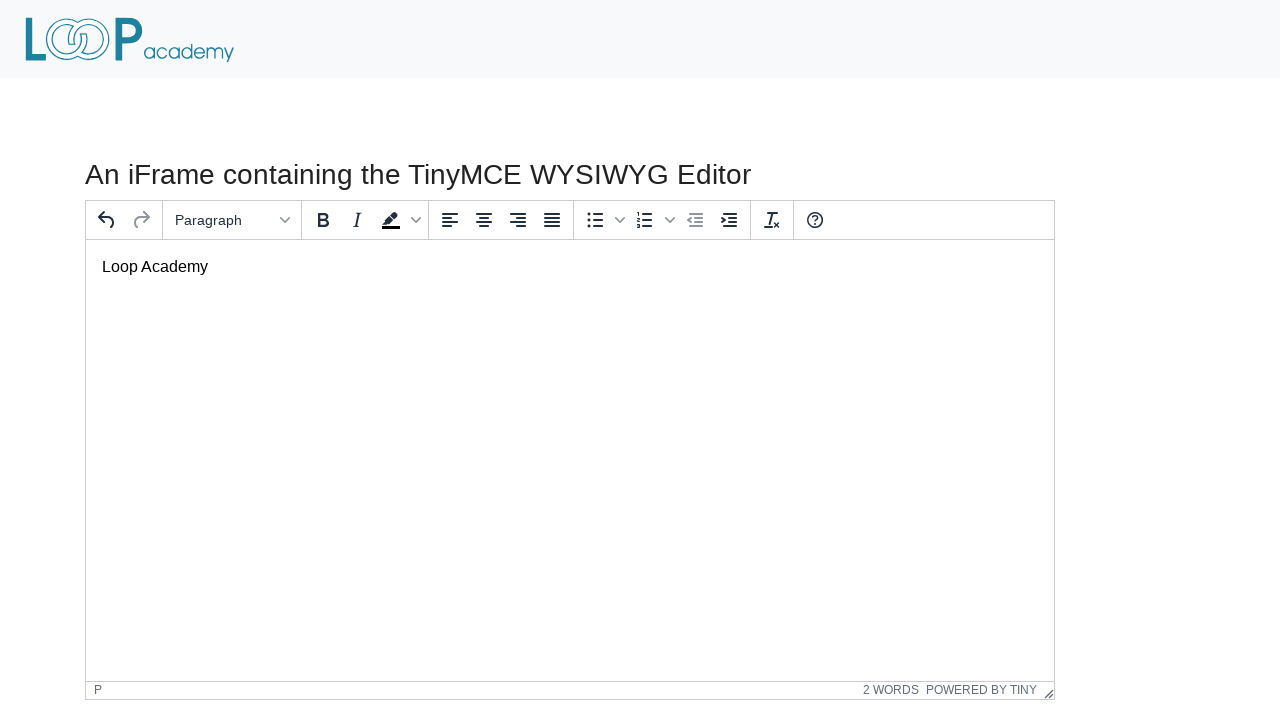